Tests window handling functionality by opening a new window through a button click and switching between parent and child windows

Starting URL: https://demo.automationtesting.in/Windows.html

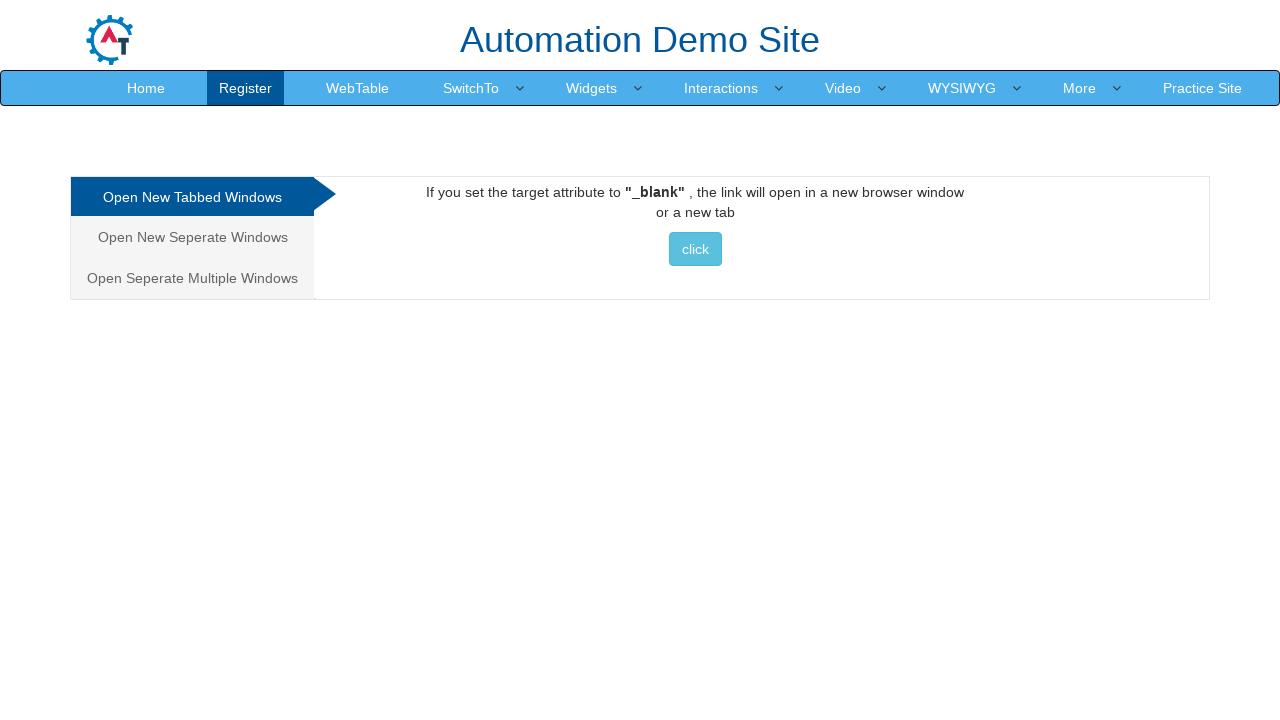

Clicked on 'Open New Seperate' link to navigate to window handling section at (192, 237) on text=Open New Seperate
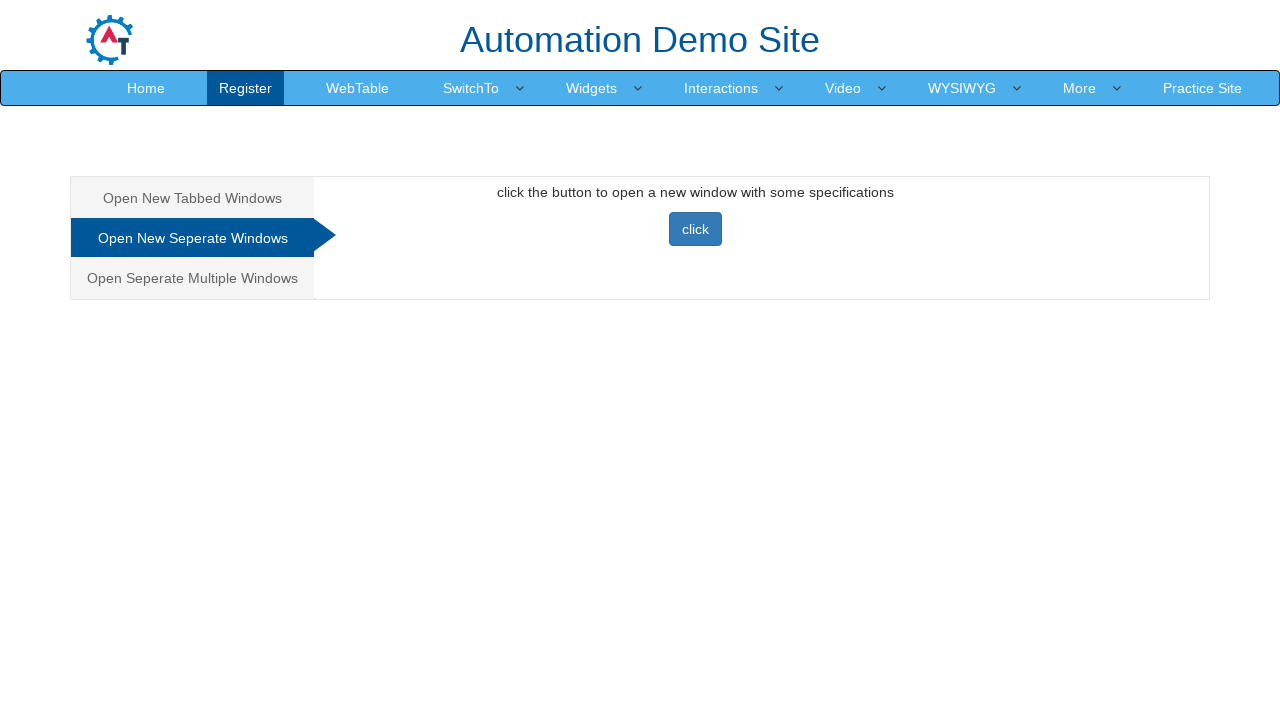

Clicked button to open new window at (695, 229) on xpath=//button[text()='click']
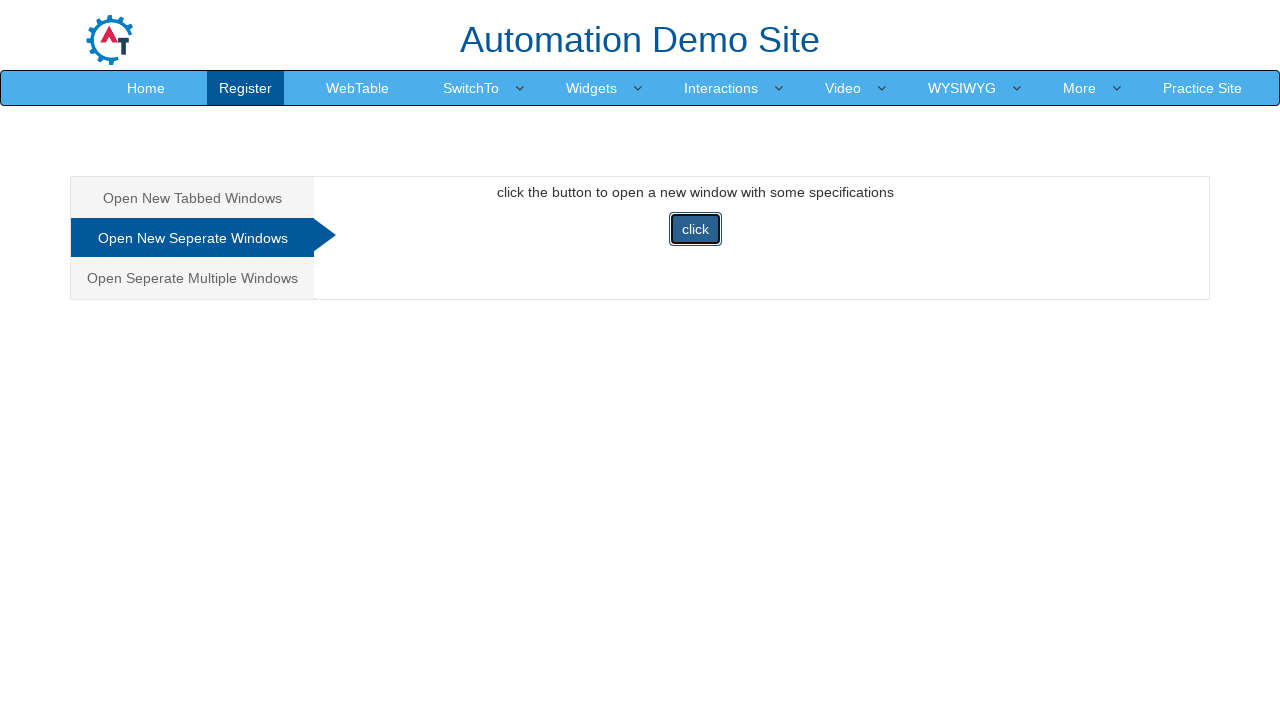

New window opened and captured
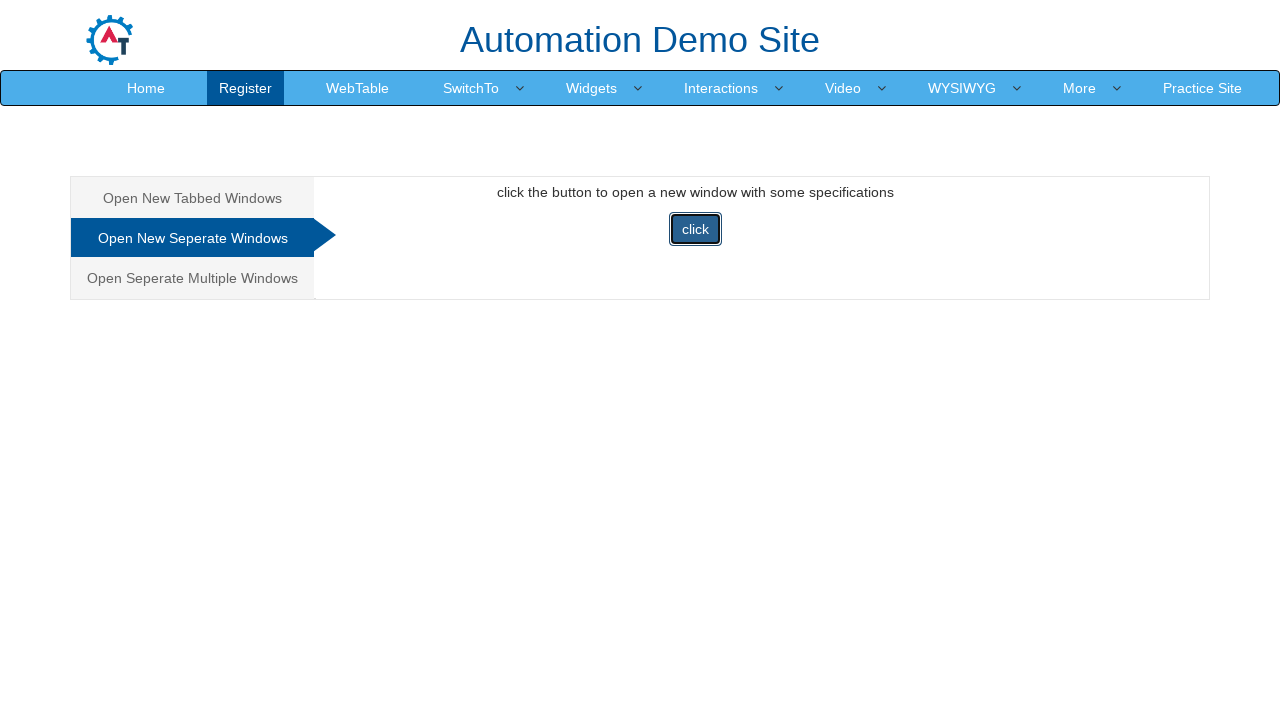

Retrieved new window title: Selenium
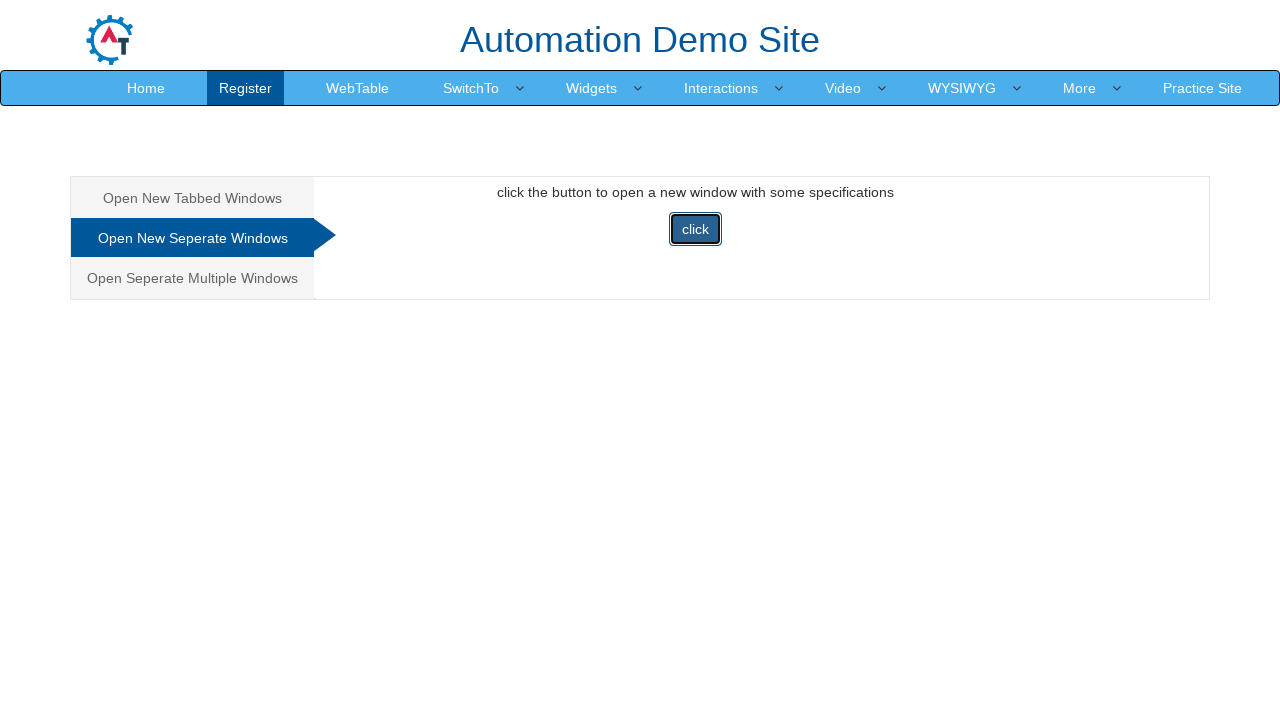

Retrieved original window title: Frames & windows
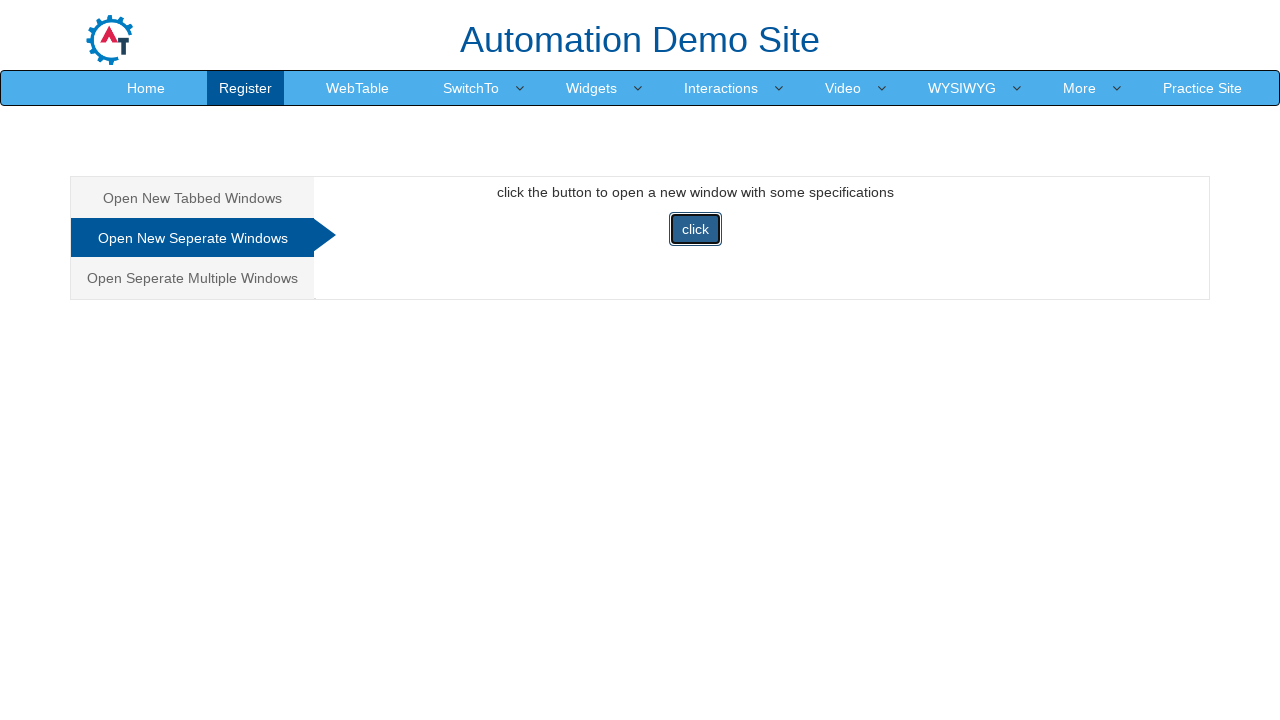

Closed the new window
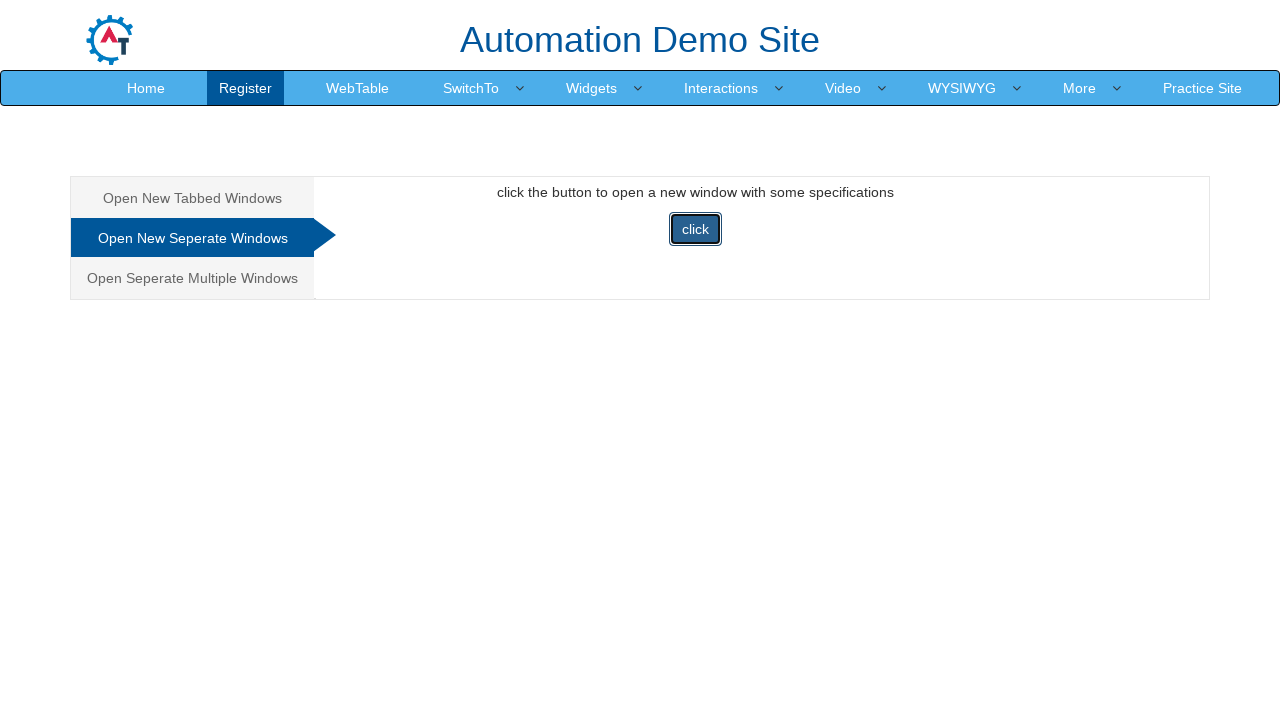

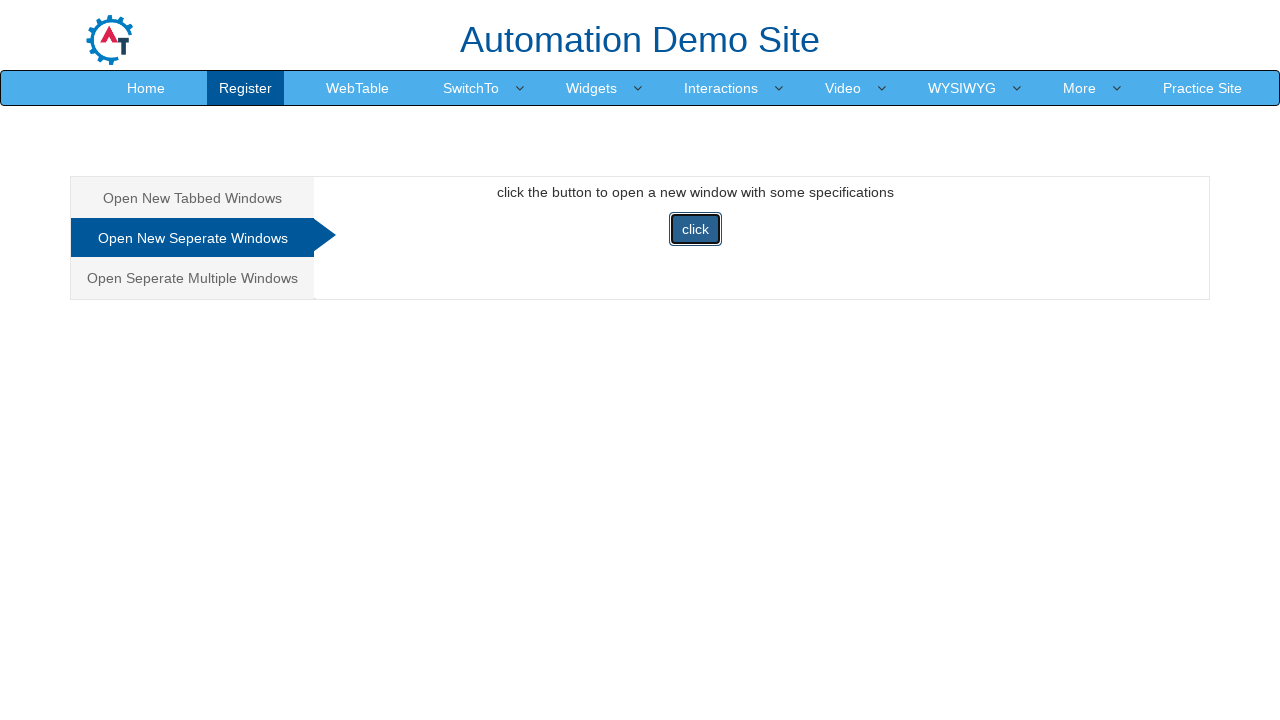